Navigates to YouTube homepage

Starting URL: https://www.youtube.com

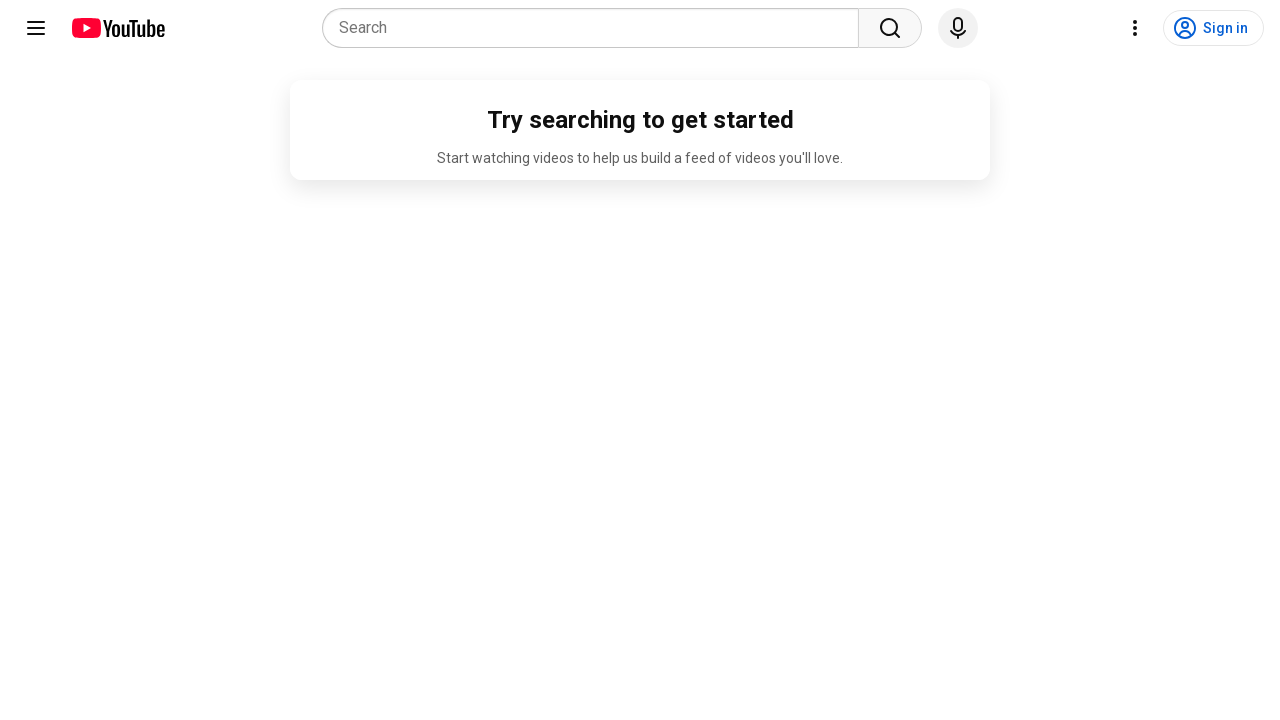

Navigated to YouTube homepage
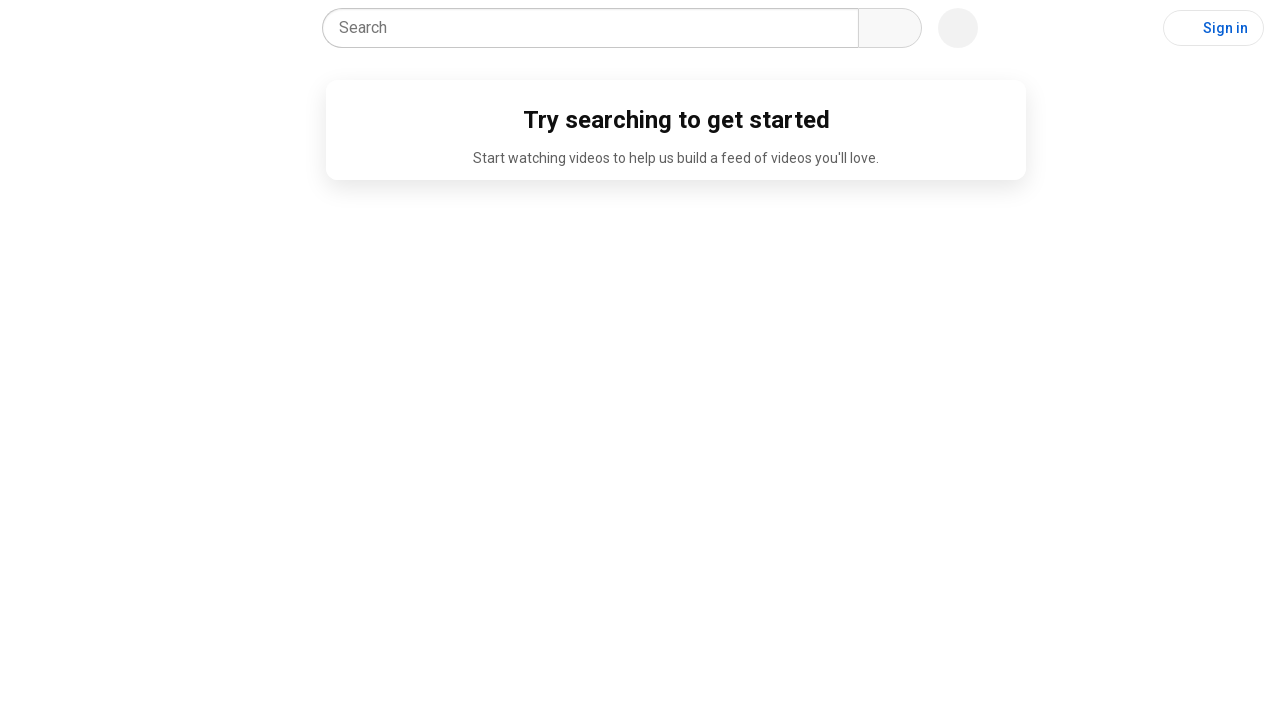

YouTube homepage fully loaded
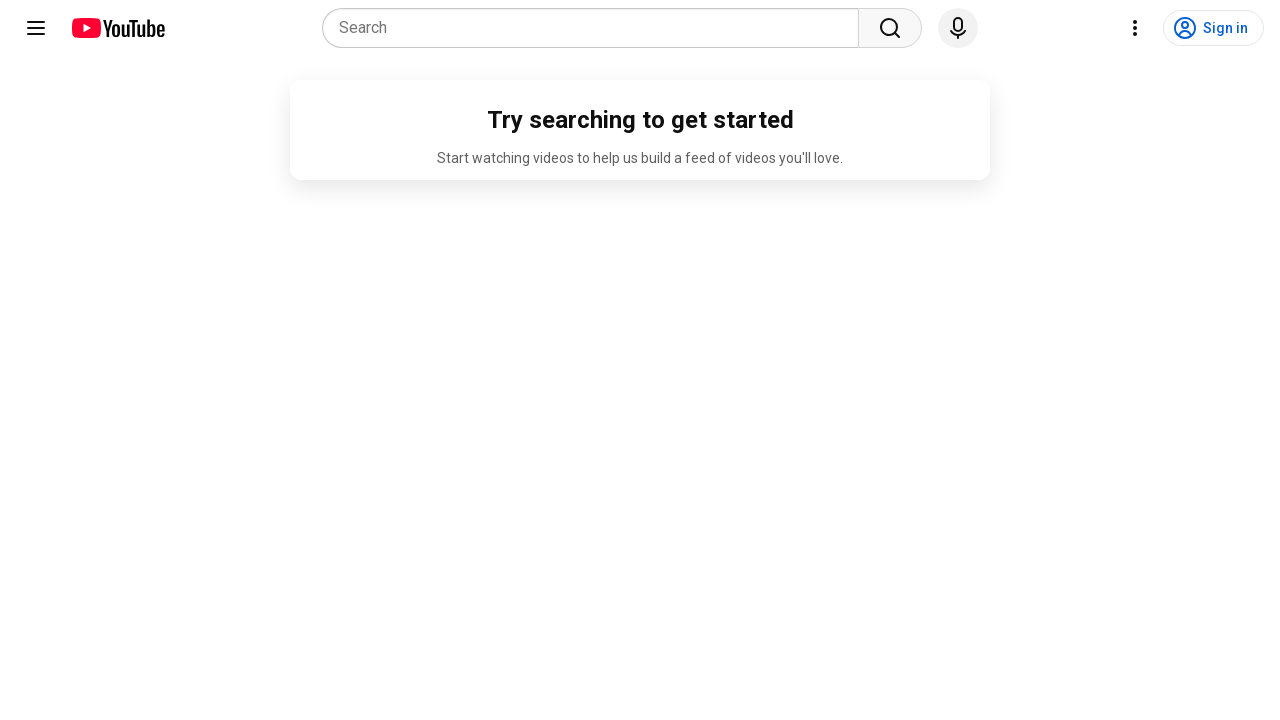

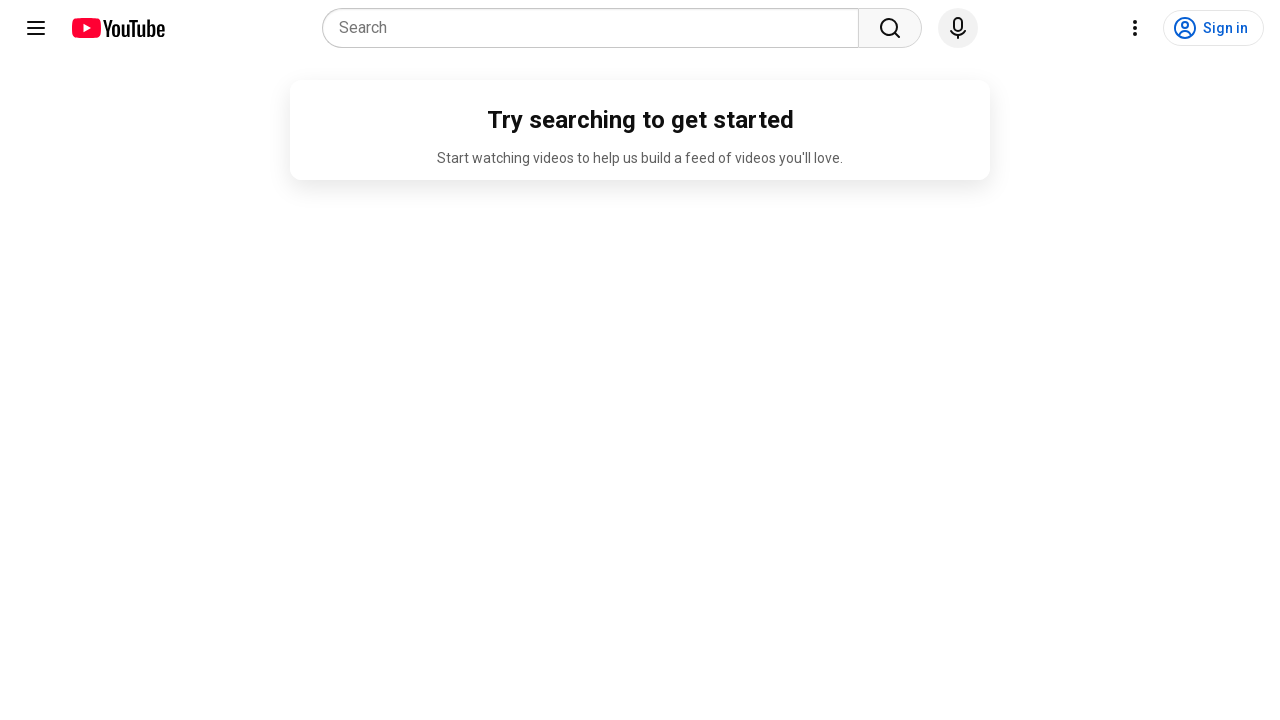